Clicks on the shopping cart icon to navigate to the cart page

Starting URL: https://www.target.com/

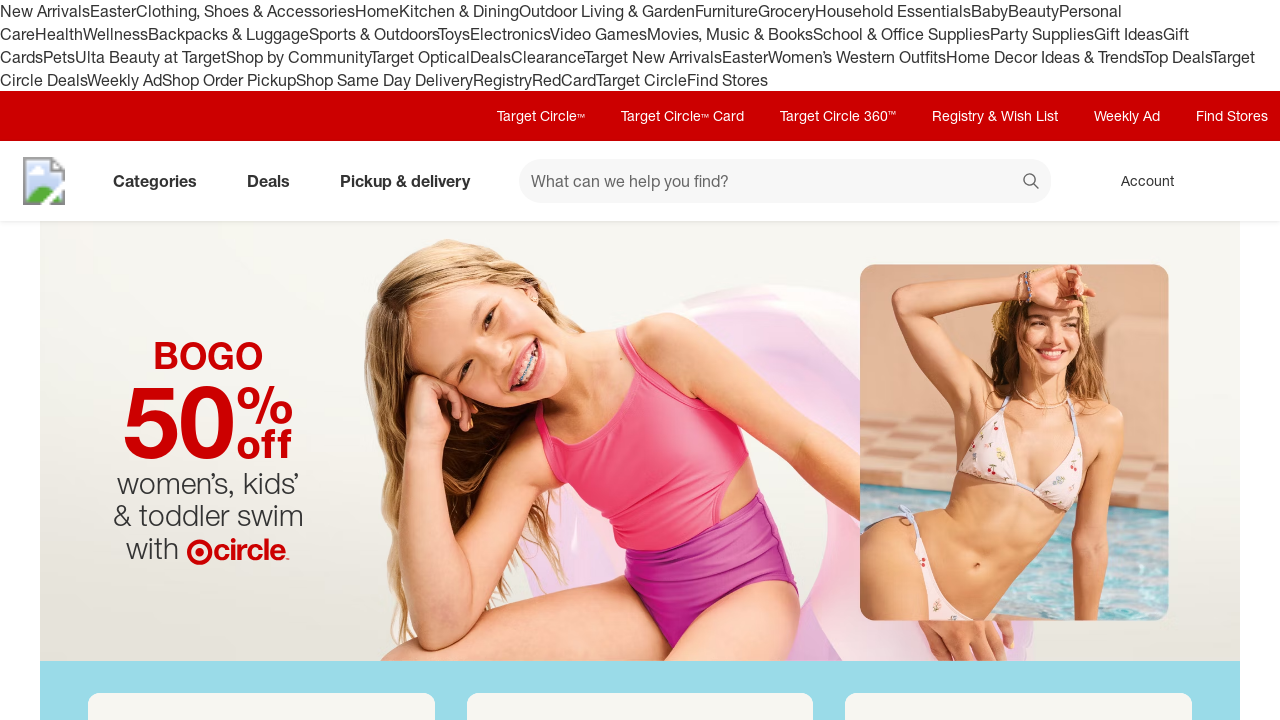

Clicked shopping cart icon to navigate to cart page at (1238, 181) on [data-test='@web/CartLink']
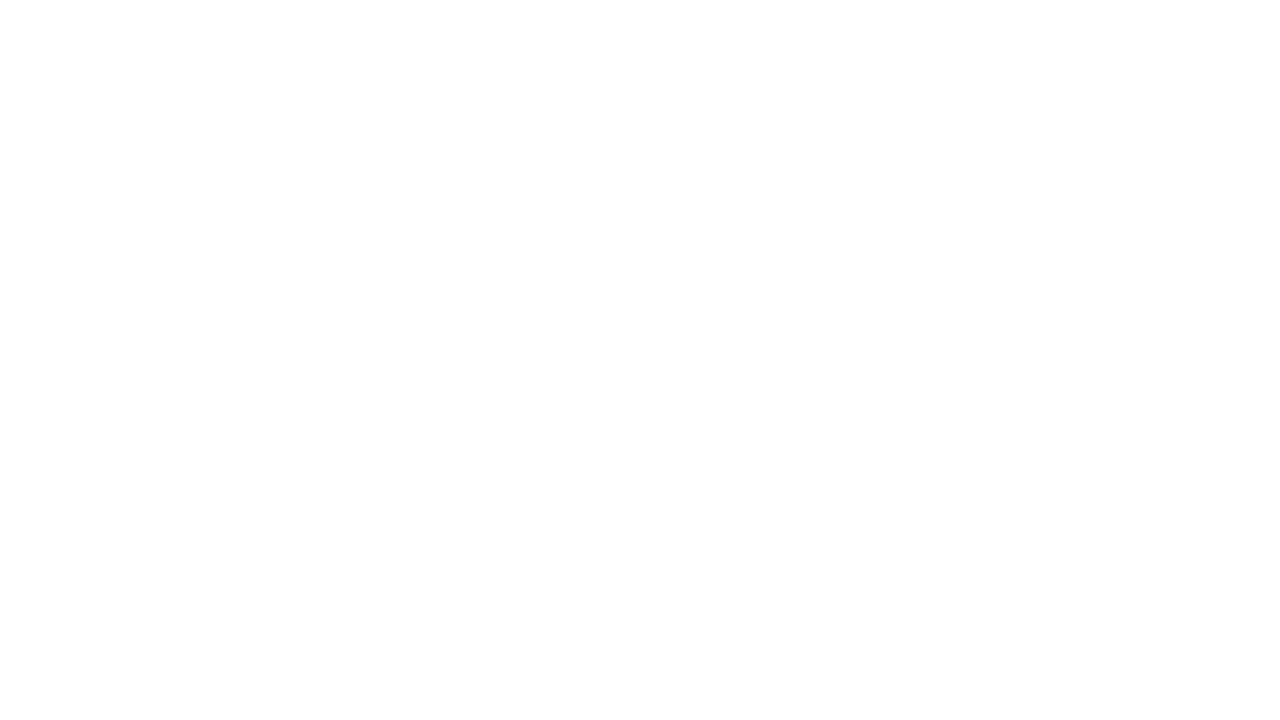

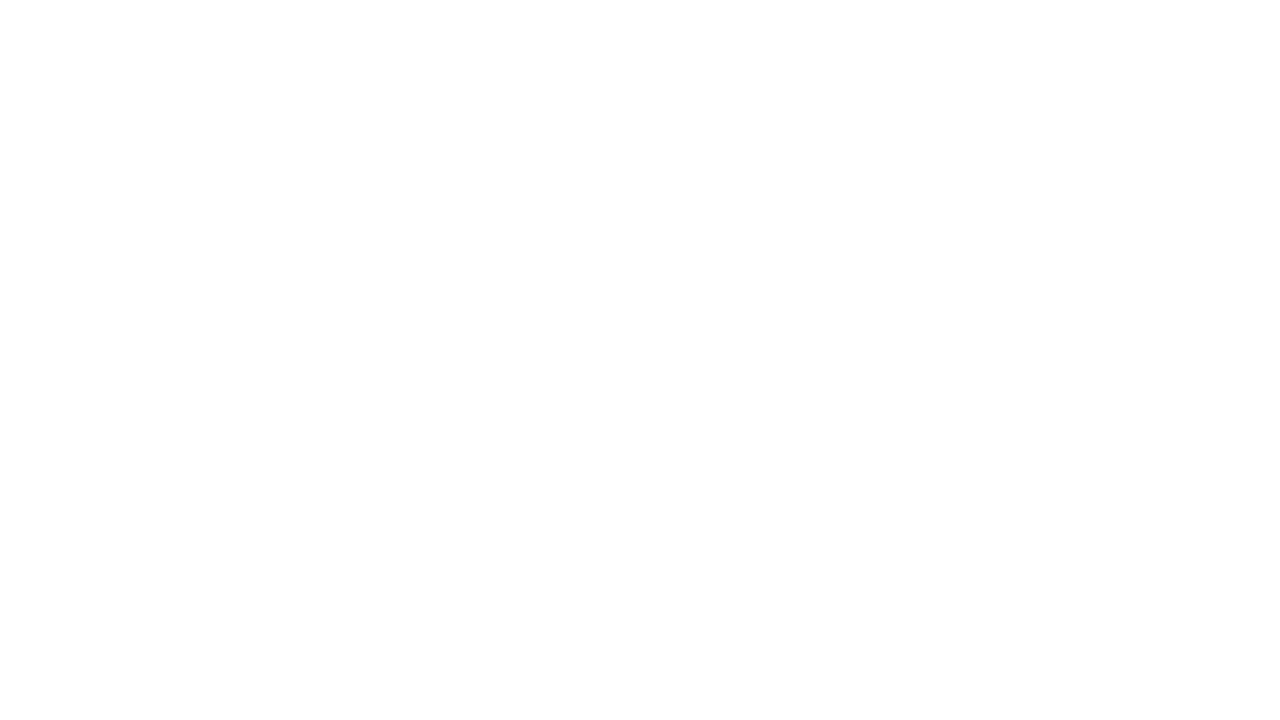